Navigates to the Goodreads homepage and verifies that book images are displayed on the page.

Starting URL: https://www.goodreads.com/

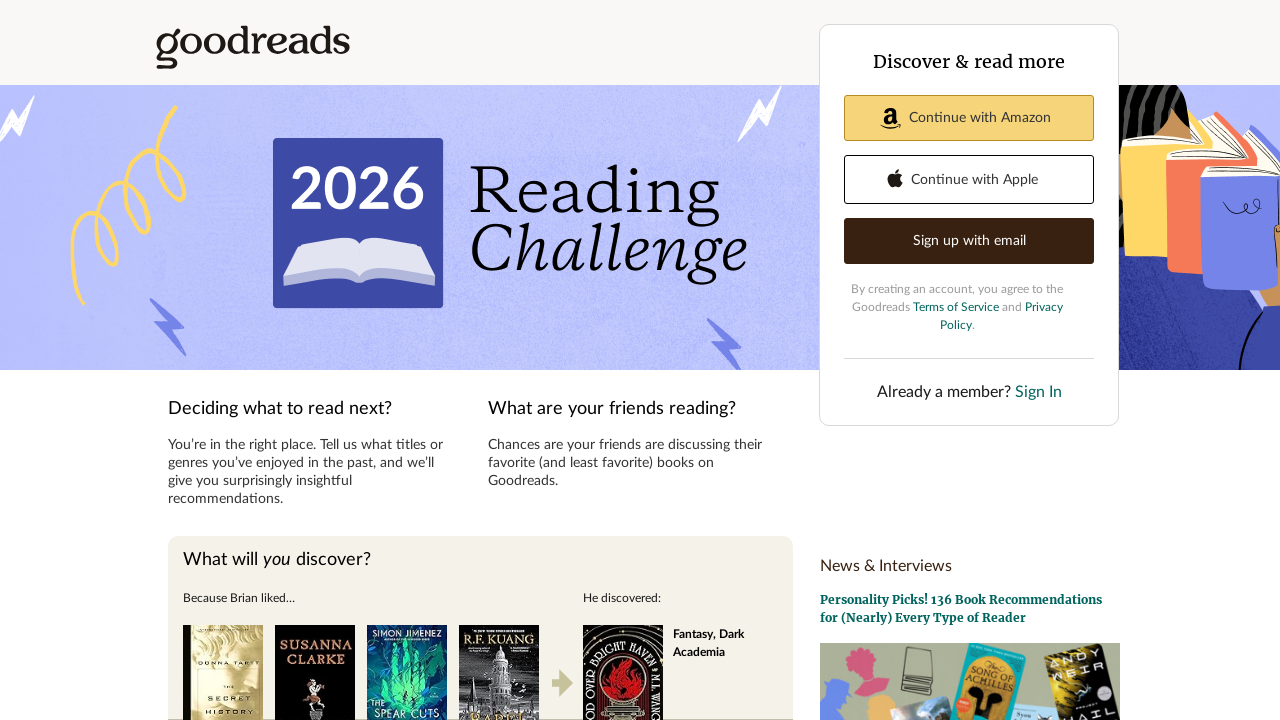

Navigated to Goodreads homepage
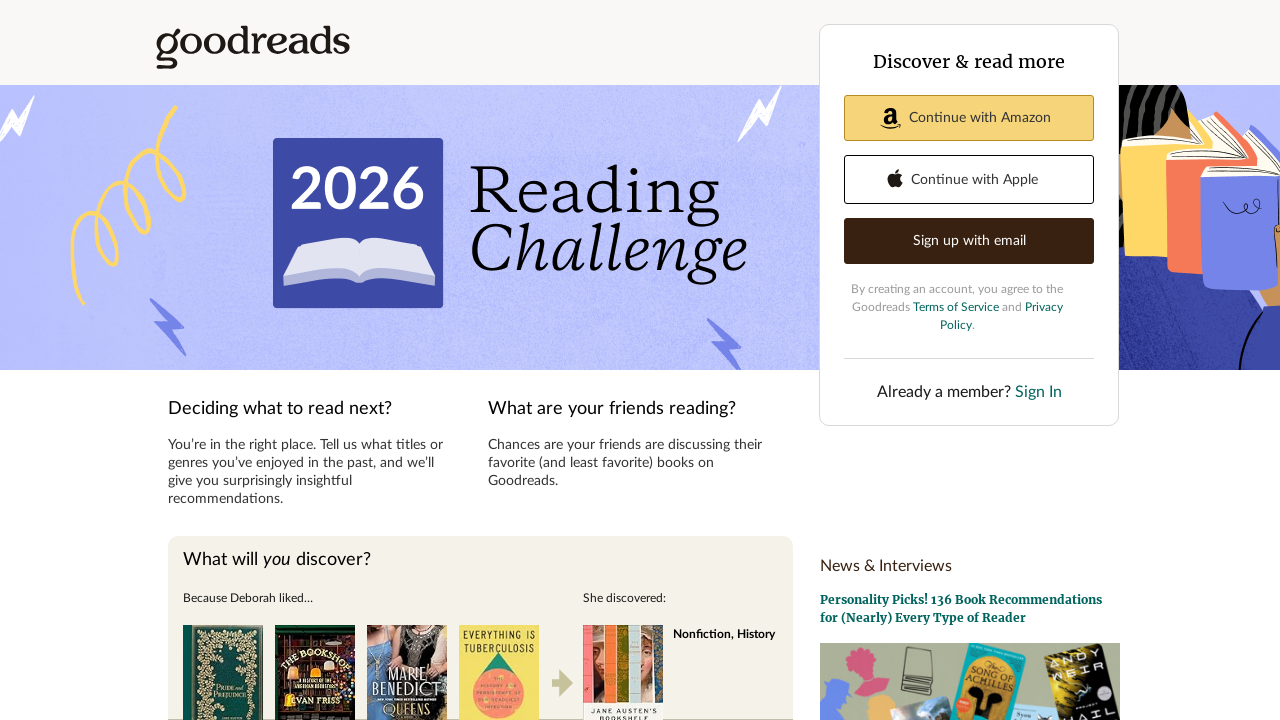

Book images loaded on the homepage
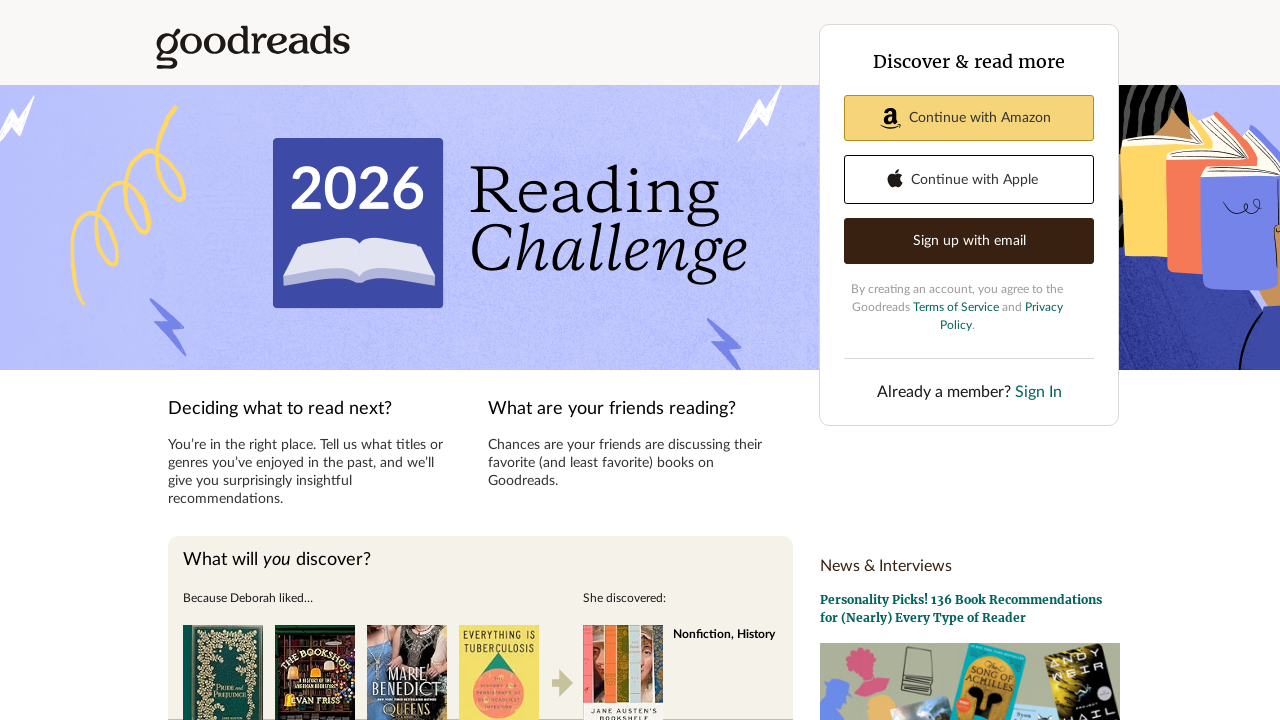

Verified that book images are displayed on the page
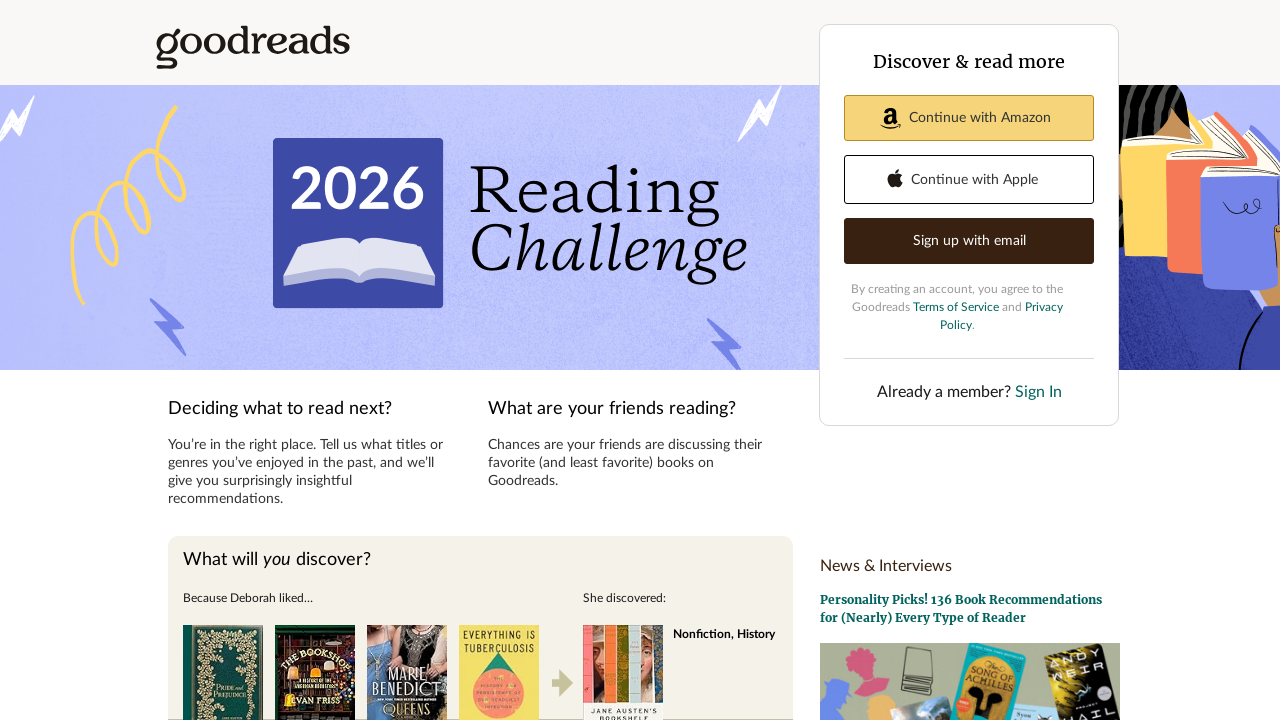

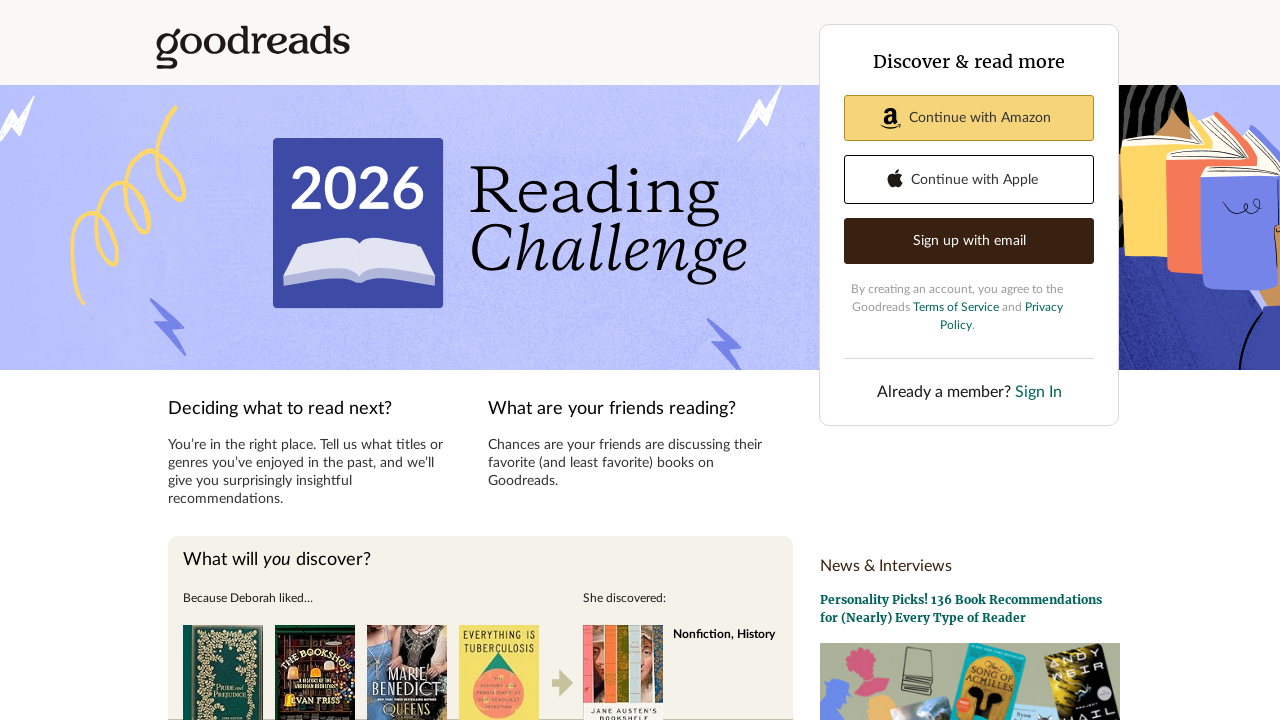